Tests that the Playwright homepage has "Playwright" in the title, verifies the "Get Started" link has the correct href attribute, clicks the link, and confirms navigation to the intro page

Starting URL: https://playwright.dev

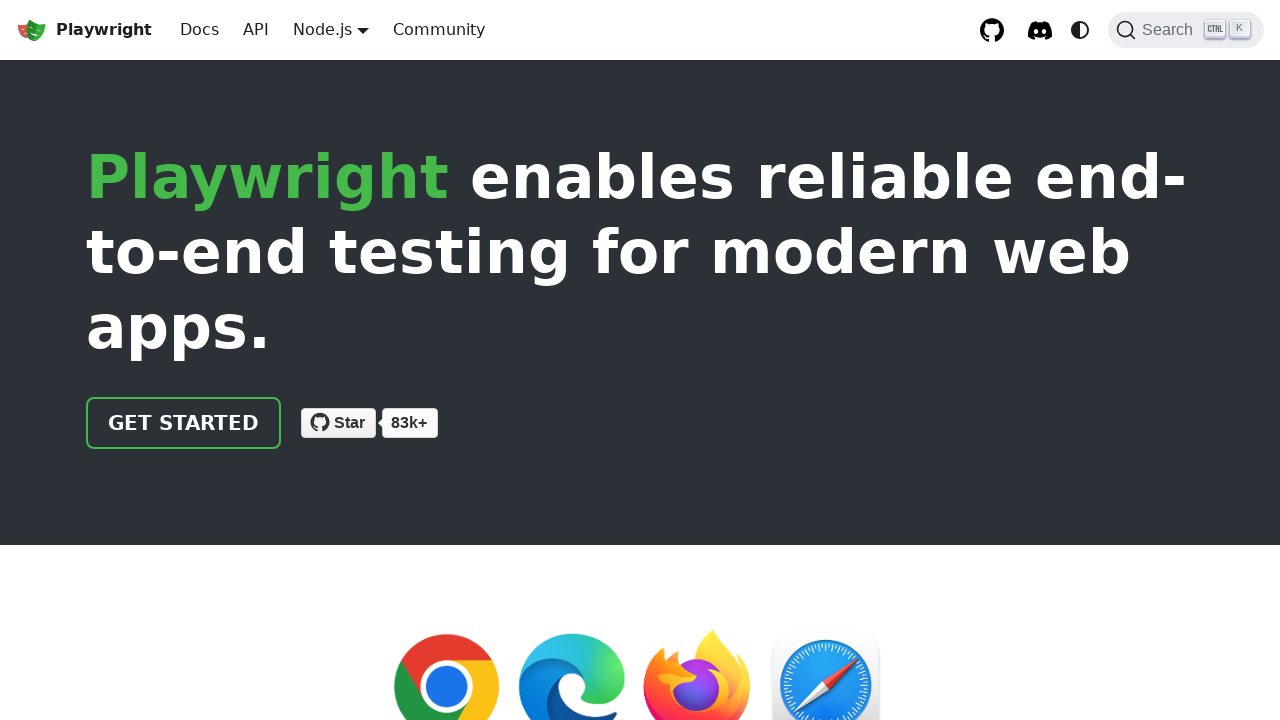

Navigated to Playwright homepage
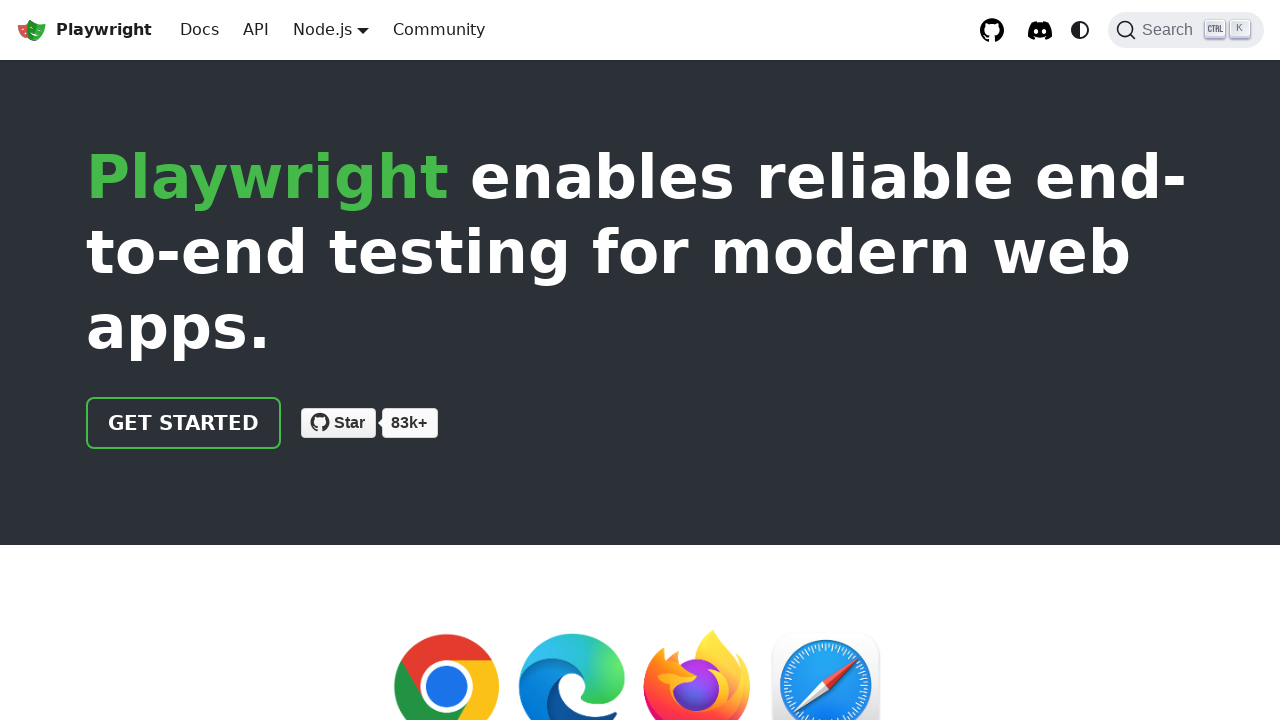

Page loaded and DOM content ready
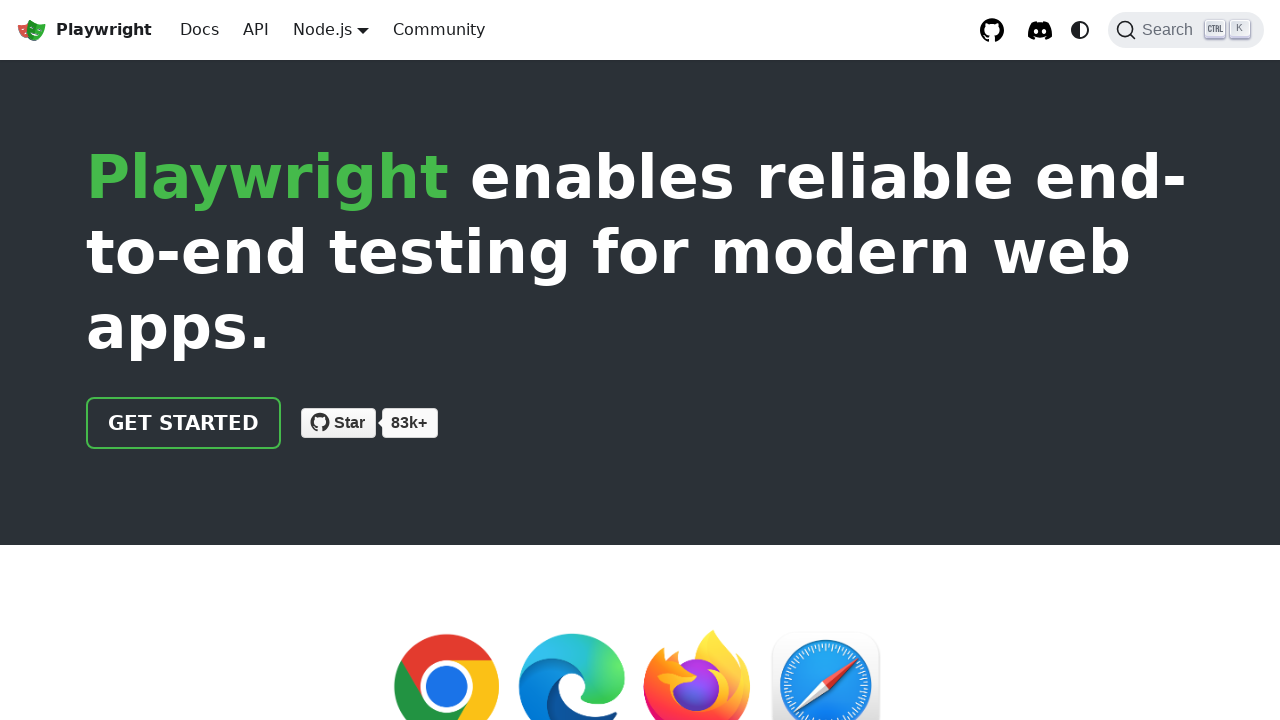

Located the 'Get Started' link
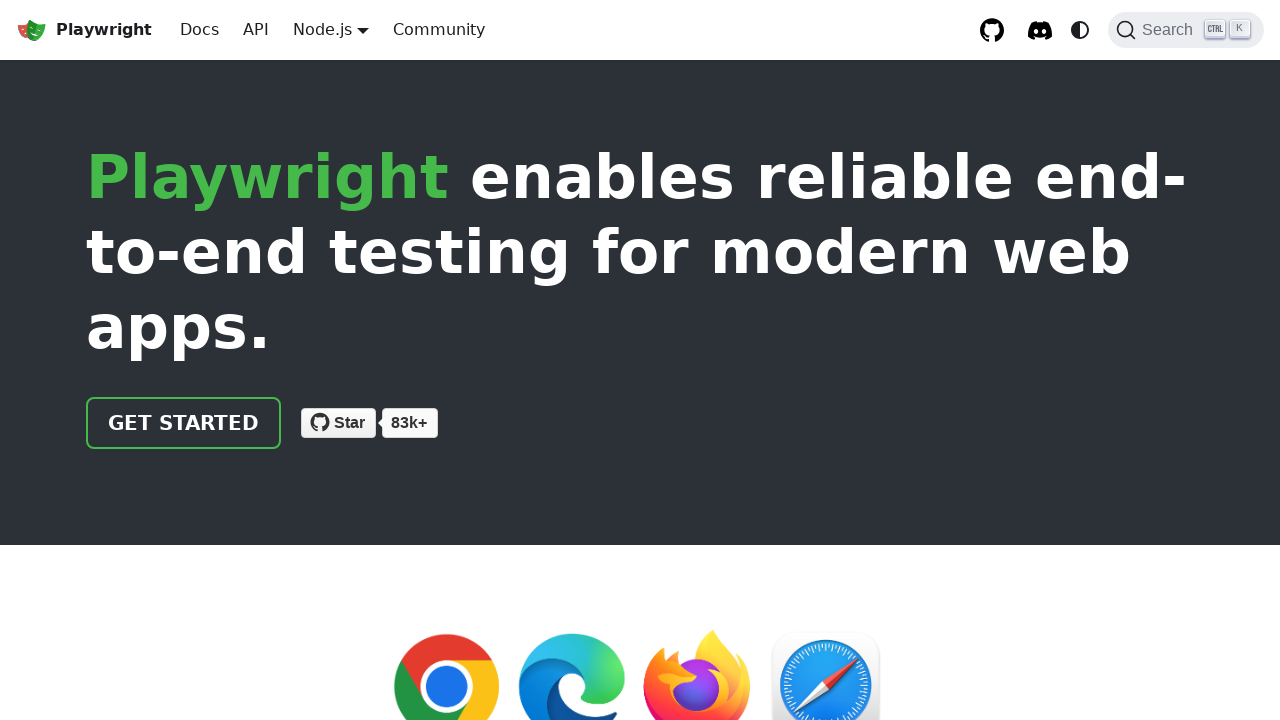

Verified 'Get Started' link has correct href attribute '/docs/intro'
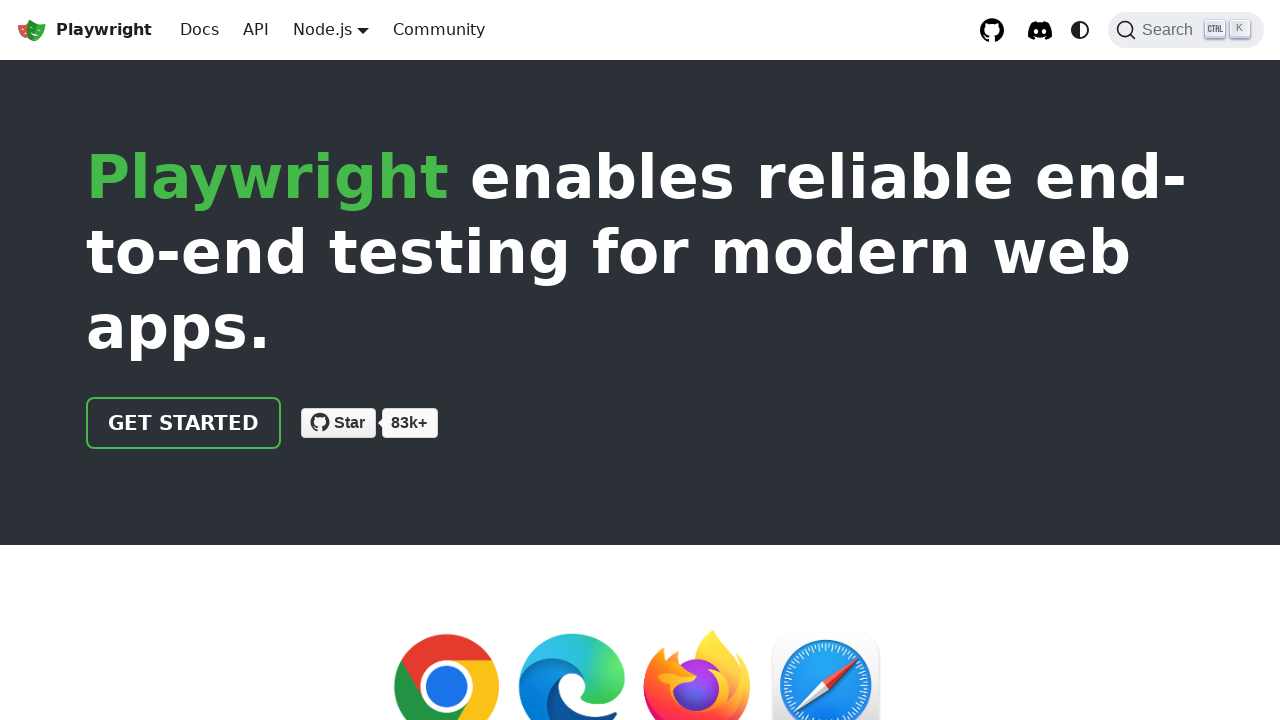

Clicked the 'Get Started' link at (184, 423) on text=Get Started
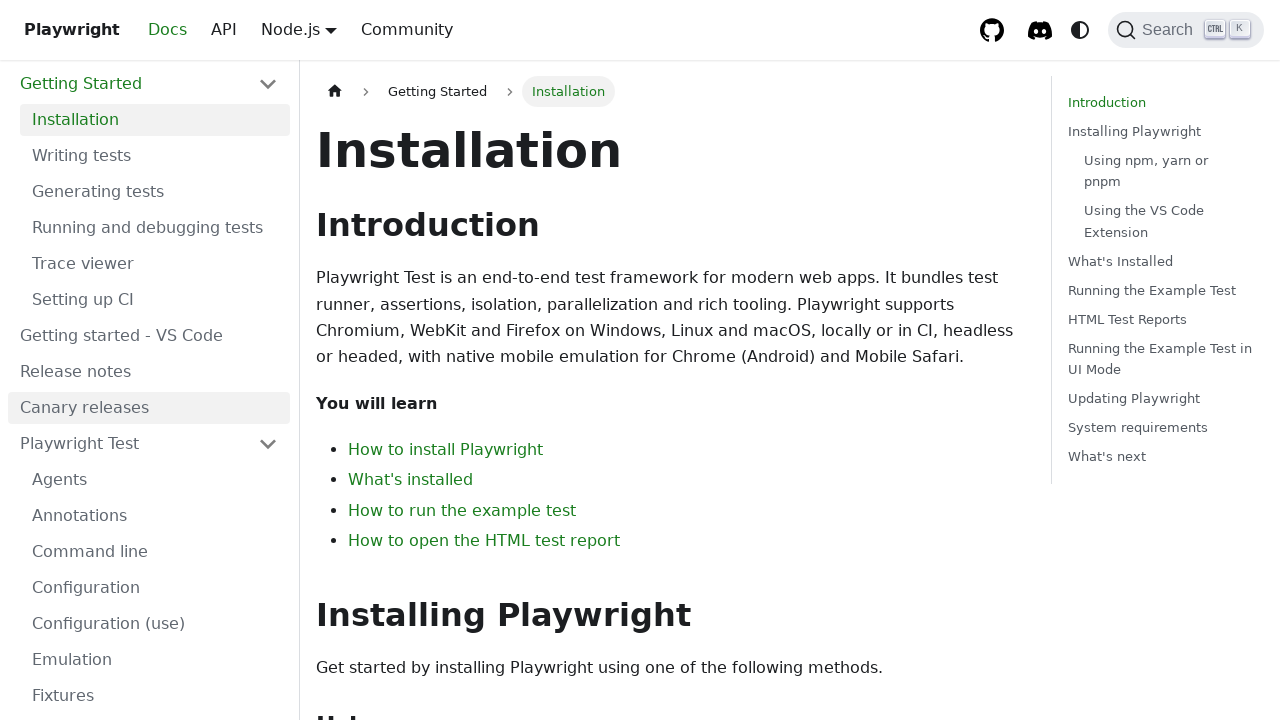

Navigation completed to intro page
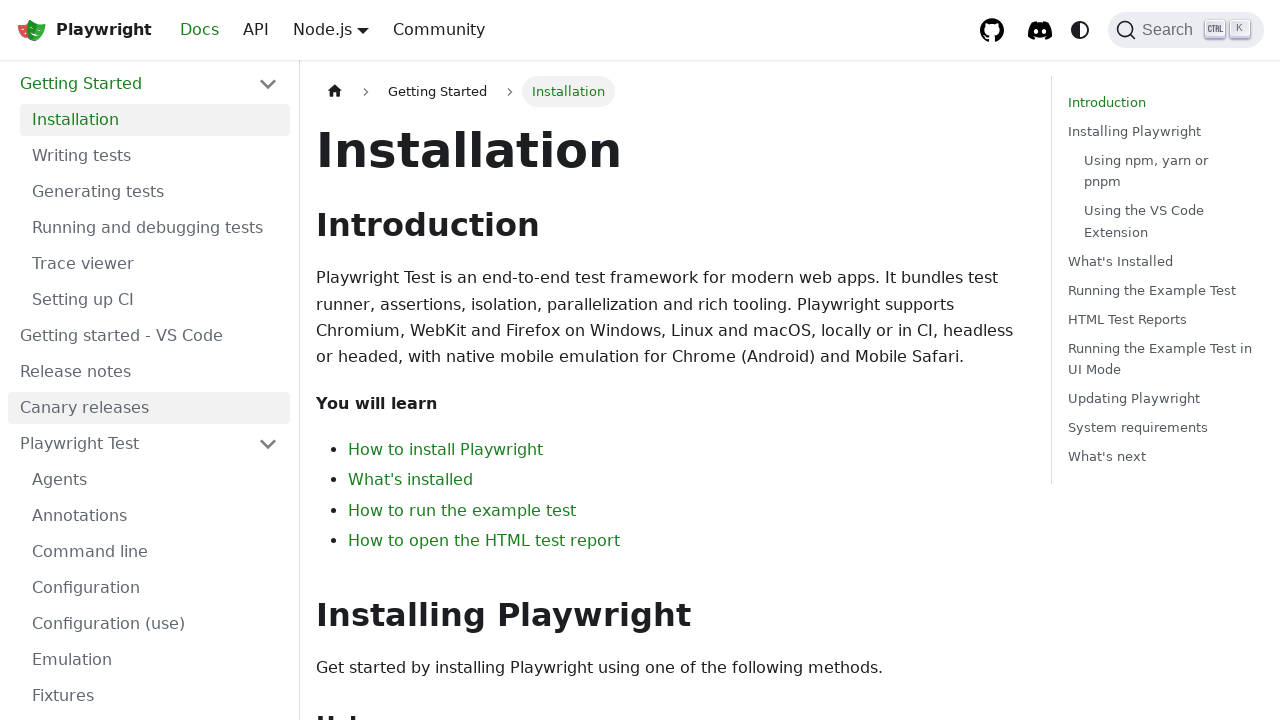

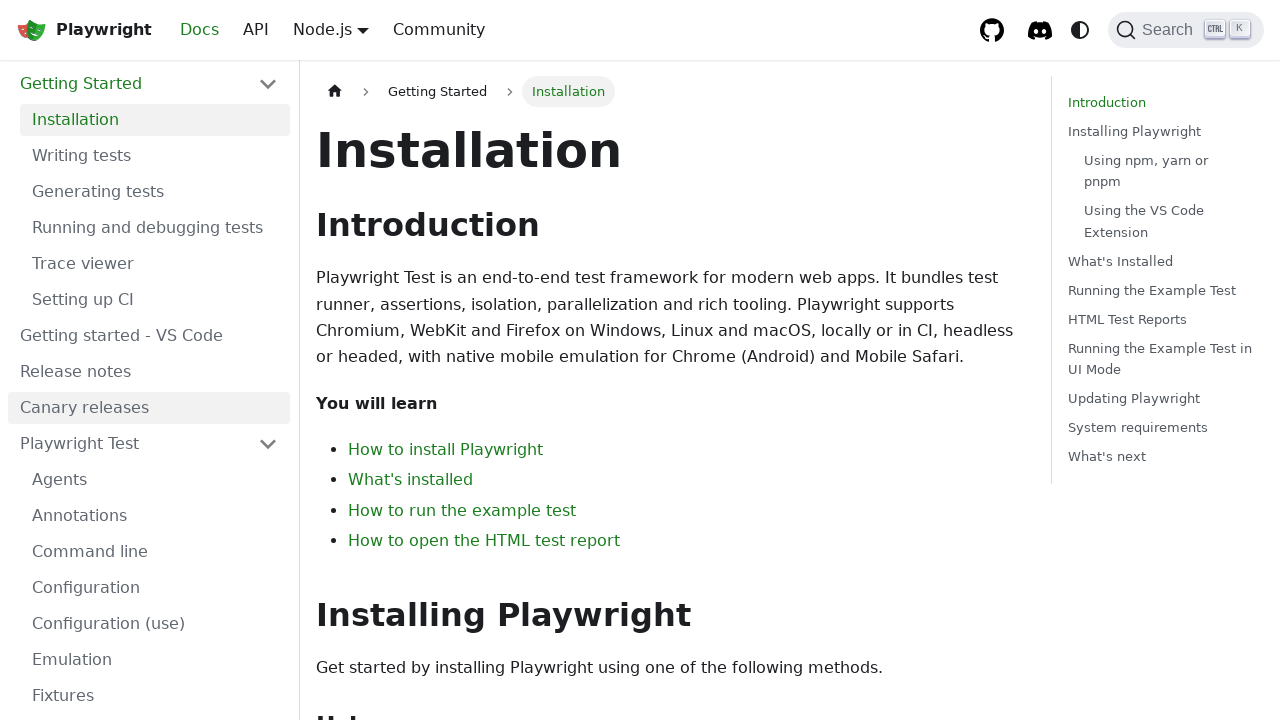